Tests opening a modal window by navigating to the modal page and clicking the open modal button

Starting URL: https://formy-project.herokuapp.com

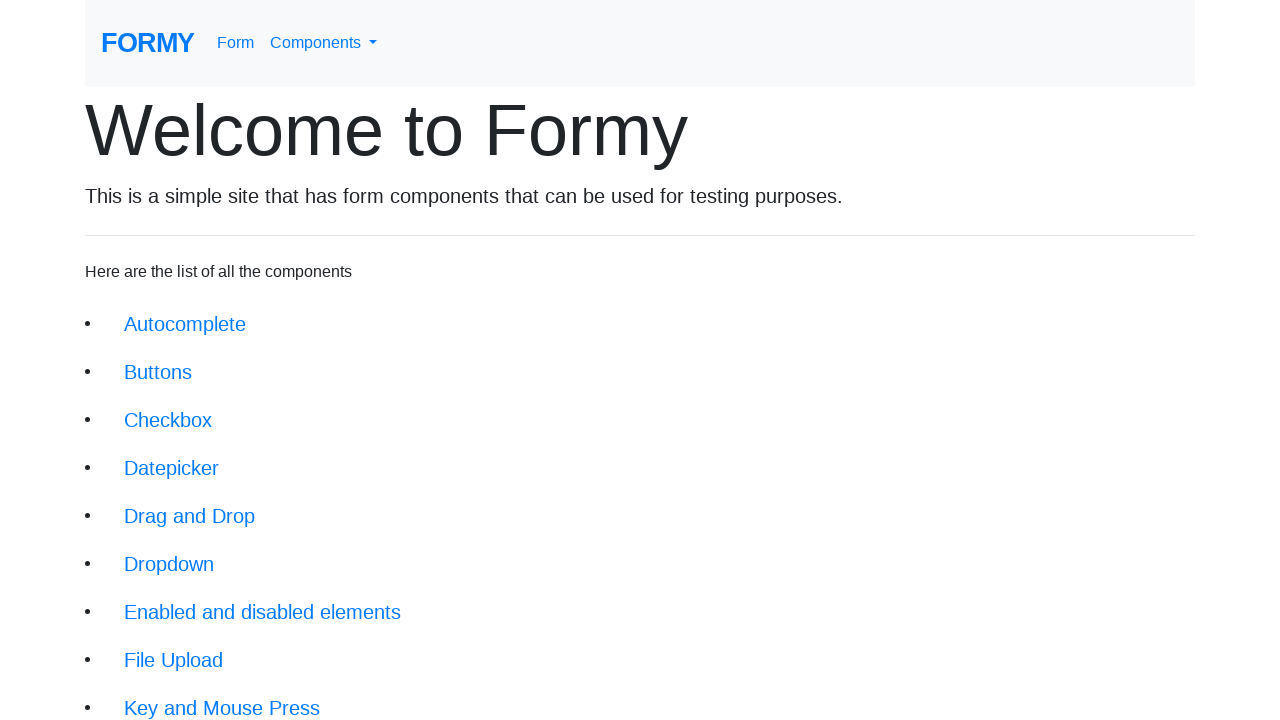

Clicked on modal link to navigate to modal page at (151, 504) on xpath=//li/a[@href='/modal']
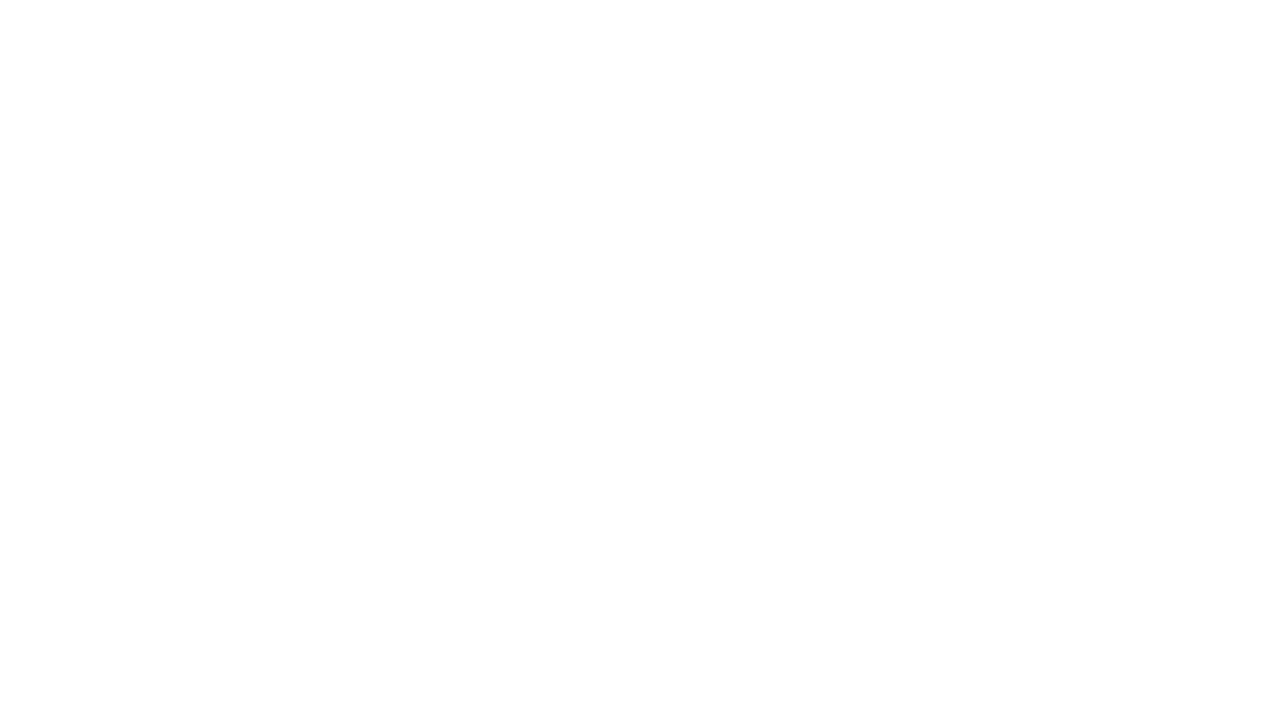

Clicked button to open modal window at (142, 186) on xpath=//button[@id='modal-button']
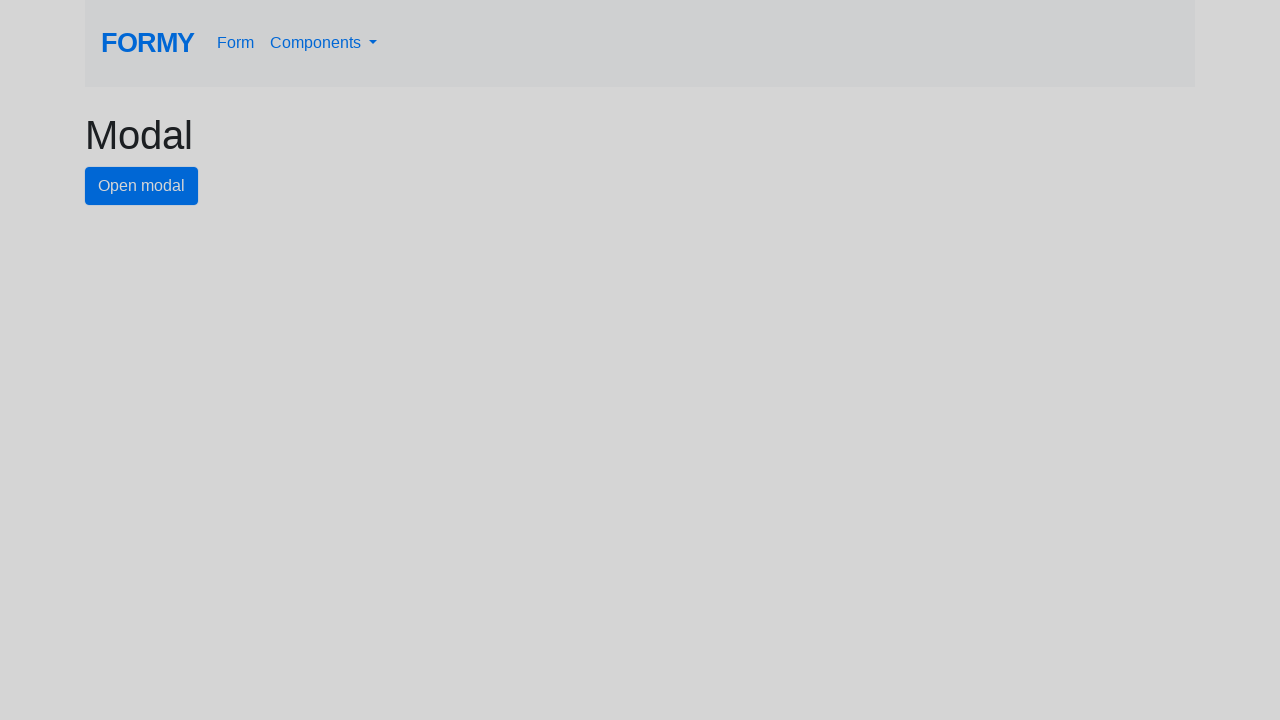

Modal window appeared with heading element
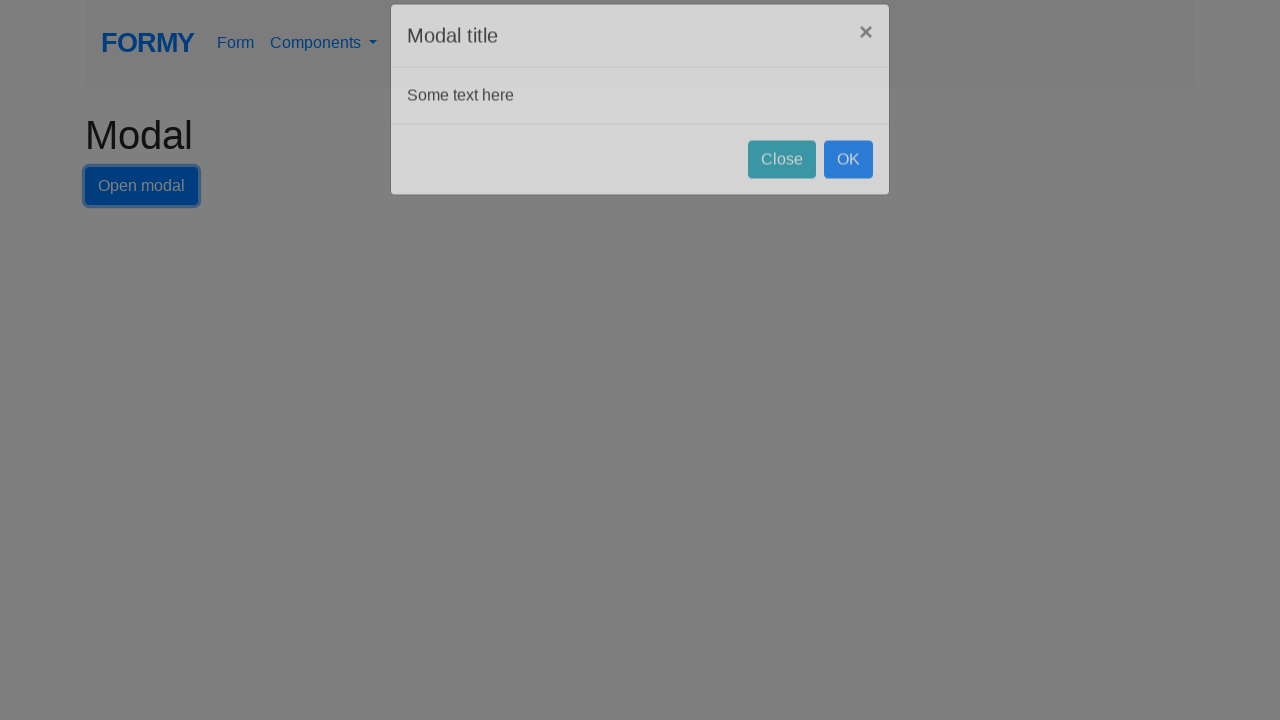

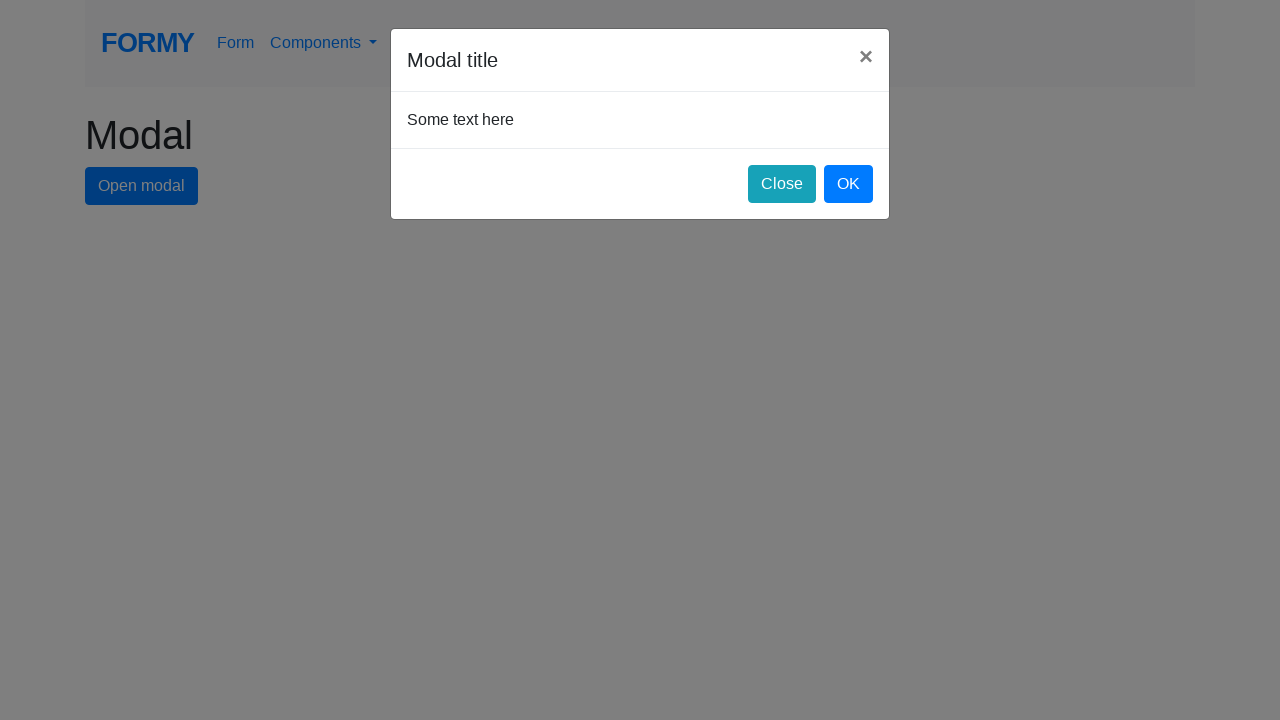